Tests the forgot password functionality by navigating to the forgot password page and filling in the password reset form with email and new password fields

Starting URL: https://rahulshettyacademy.com/client/

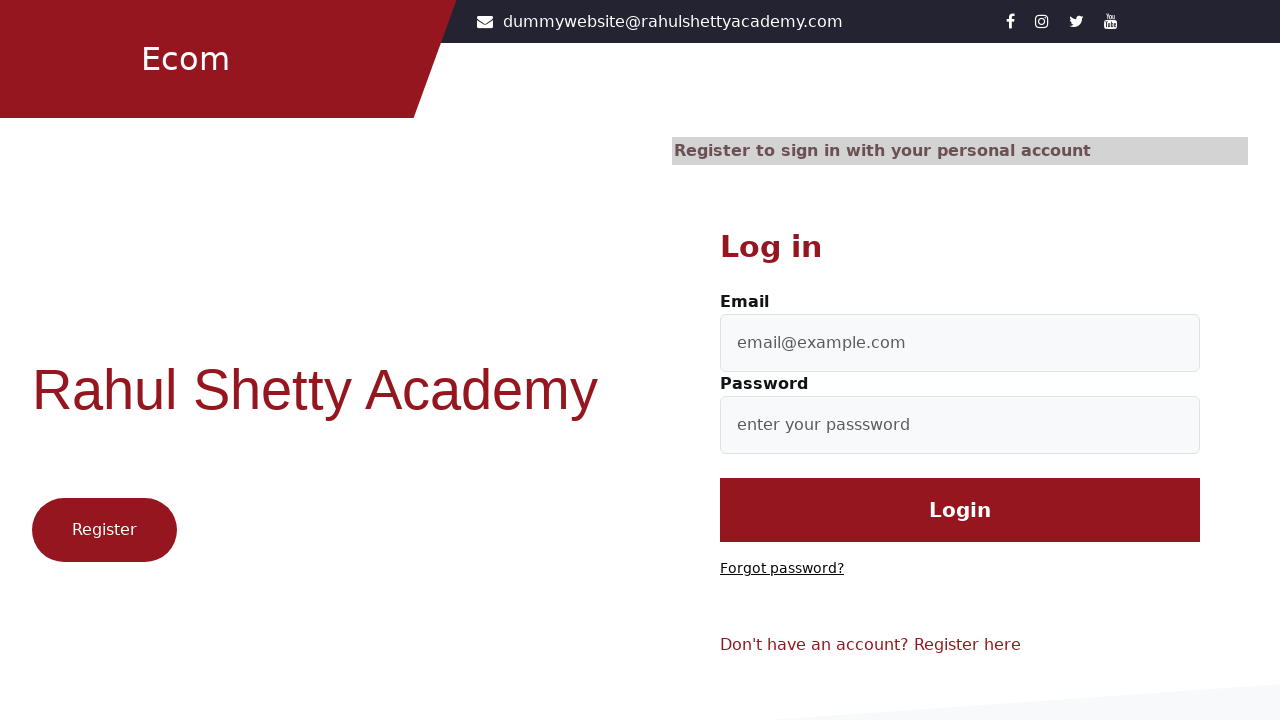

Clicked on Forgot password link at (782, 569) on text=Forgot password
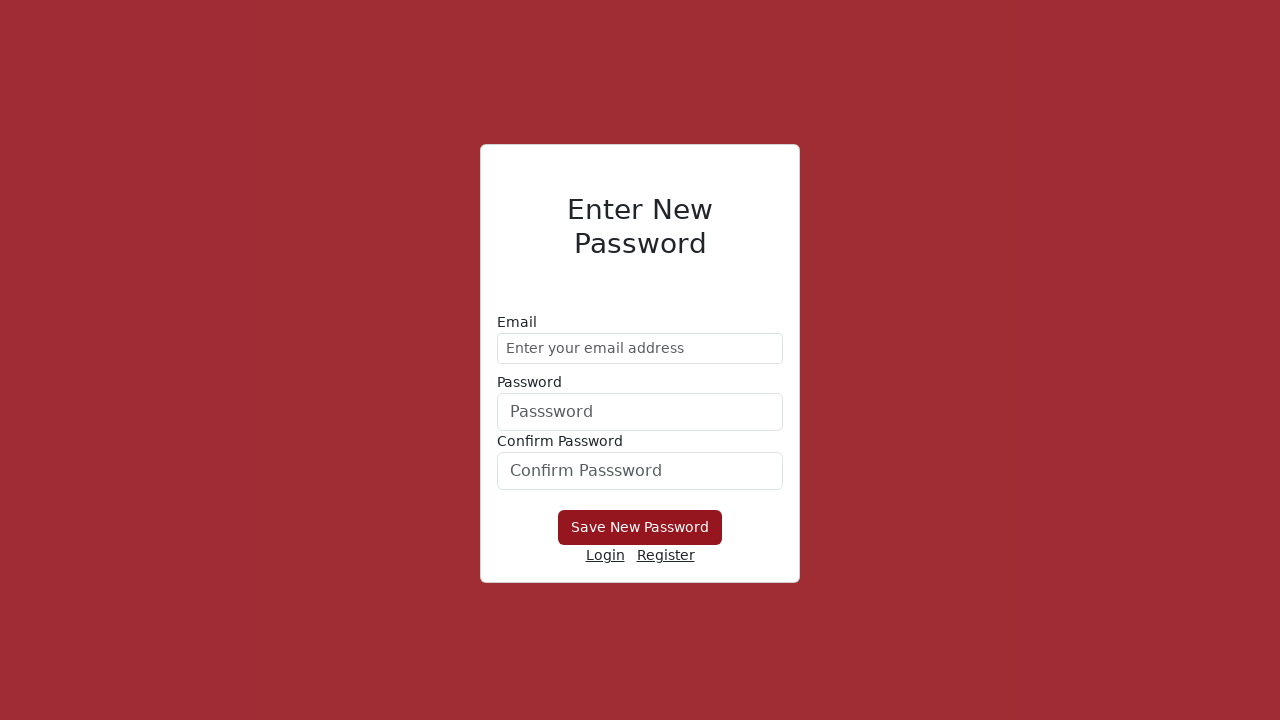

Filled email field with 'test123@example.com' on //form/div[1]/input
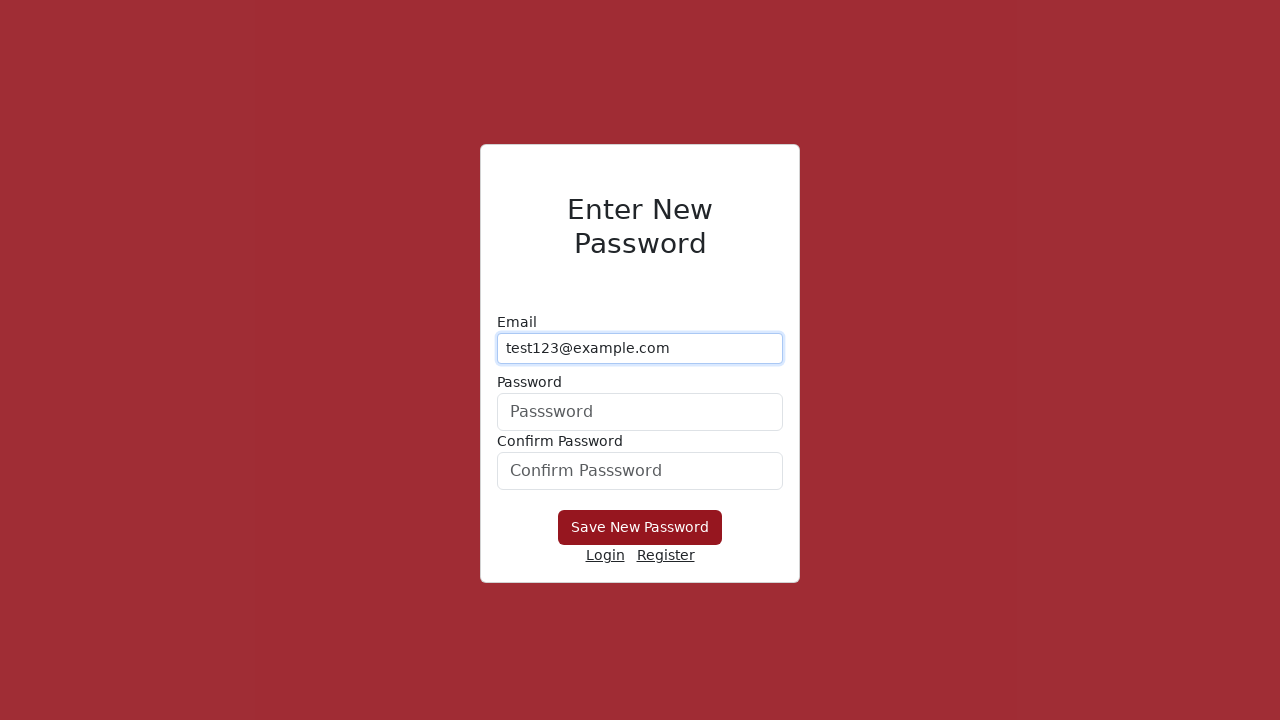

Filled new password field with 'newPassword123' on //form/div[2]/input
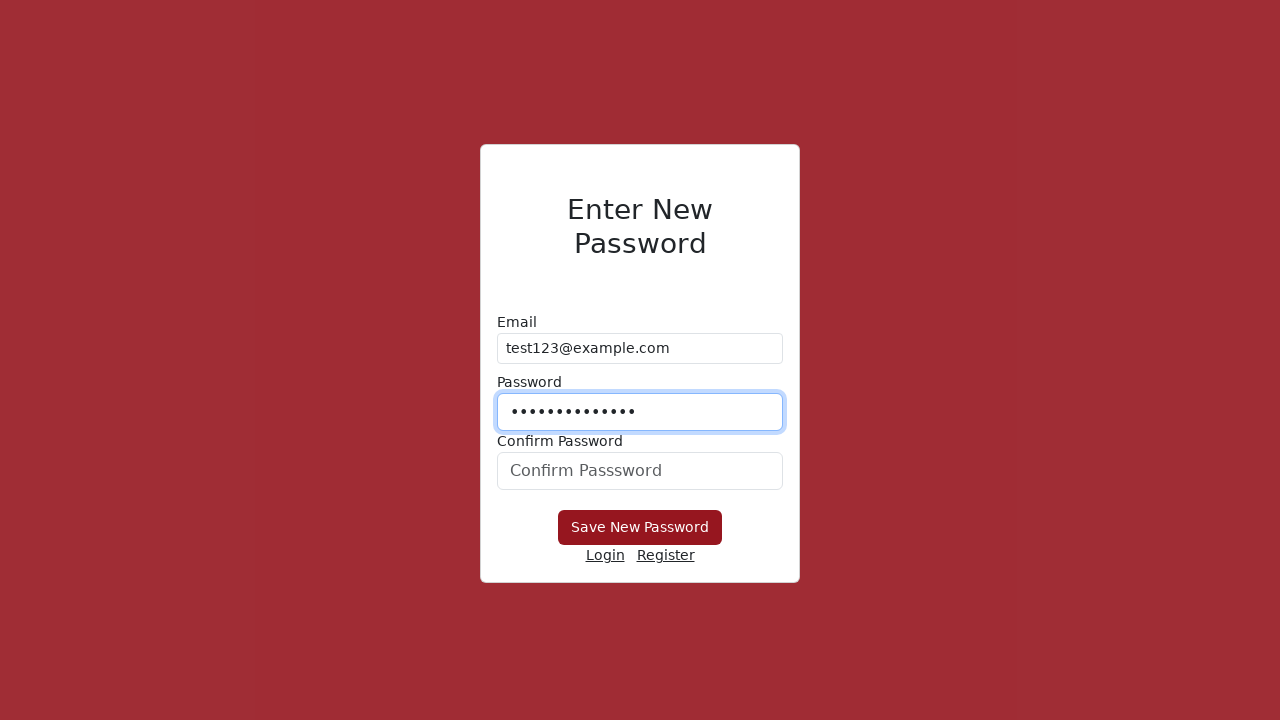

Filled confirm password field with 'newPassword123' on form div:nth-child(3) input
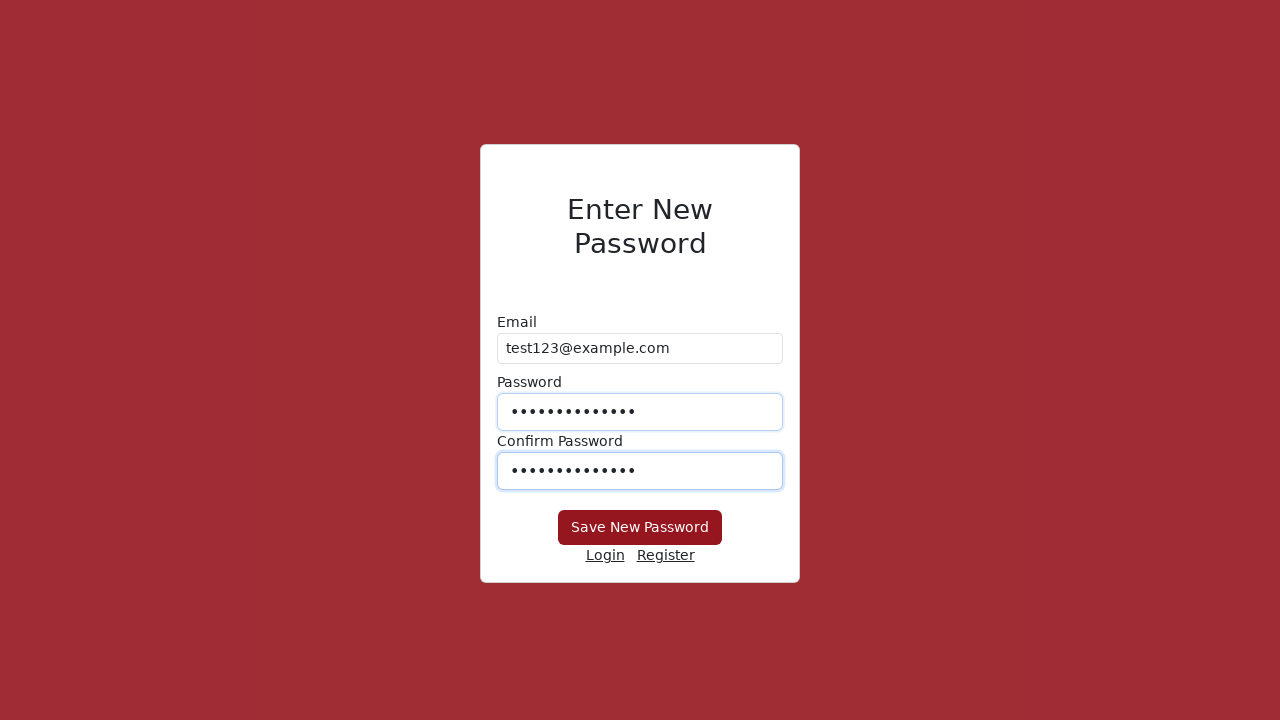

Clicked Save New Password button to submit password reset form at (640, 528) on xpath=//button[text()='Save New Password']
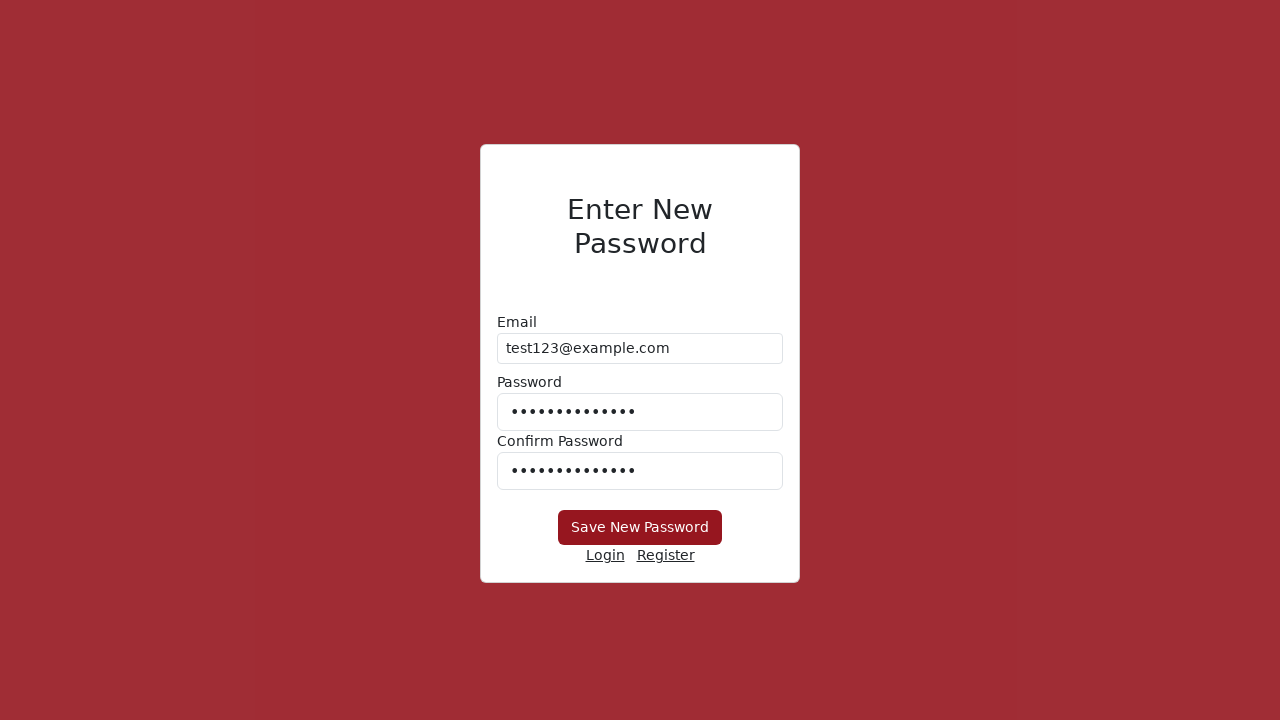

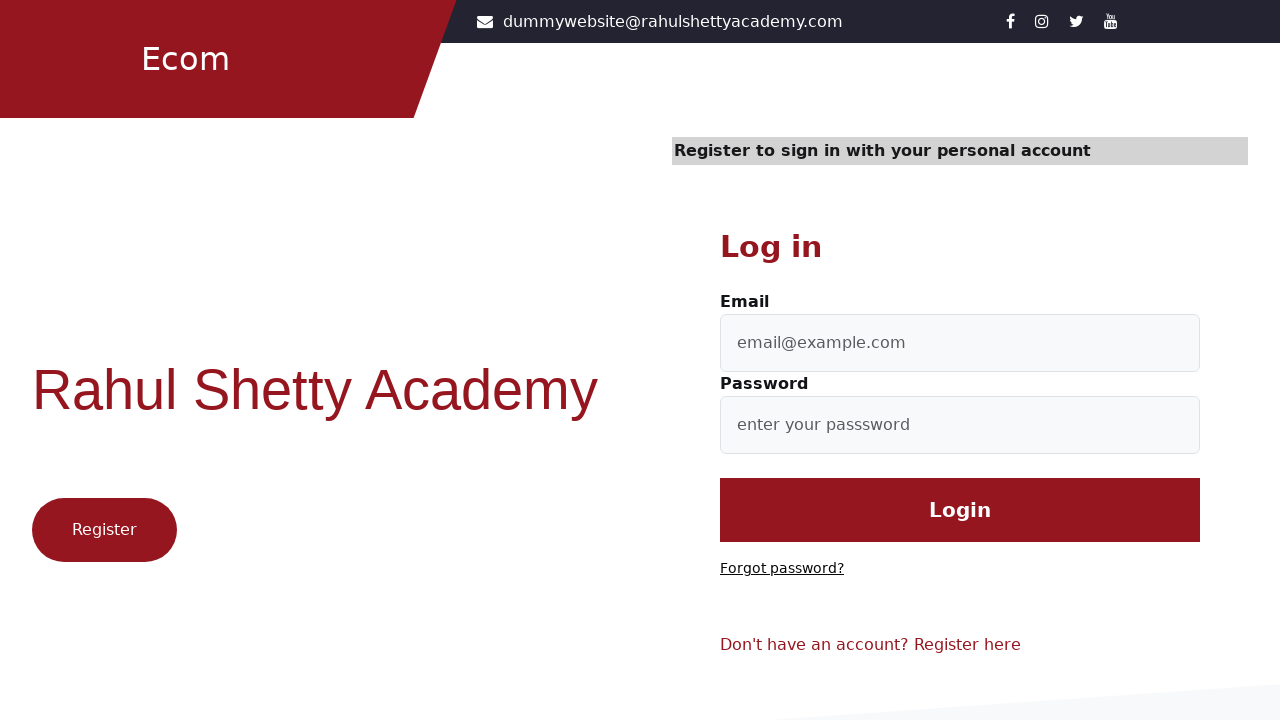